Tests the jQuery UI resizable widget by switching to the demo iframe and dragging the resize handle to resize the element by 70 pixels horizontally and 40 pixels vertically.

Starting URL: https://jqueryui.com/resizable/

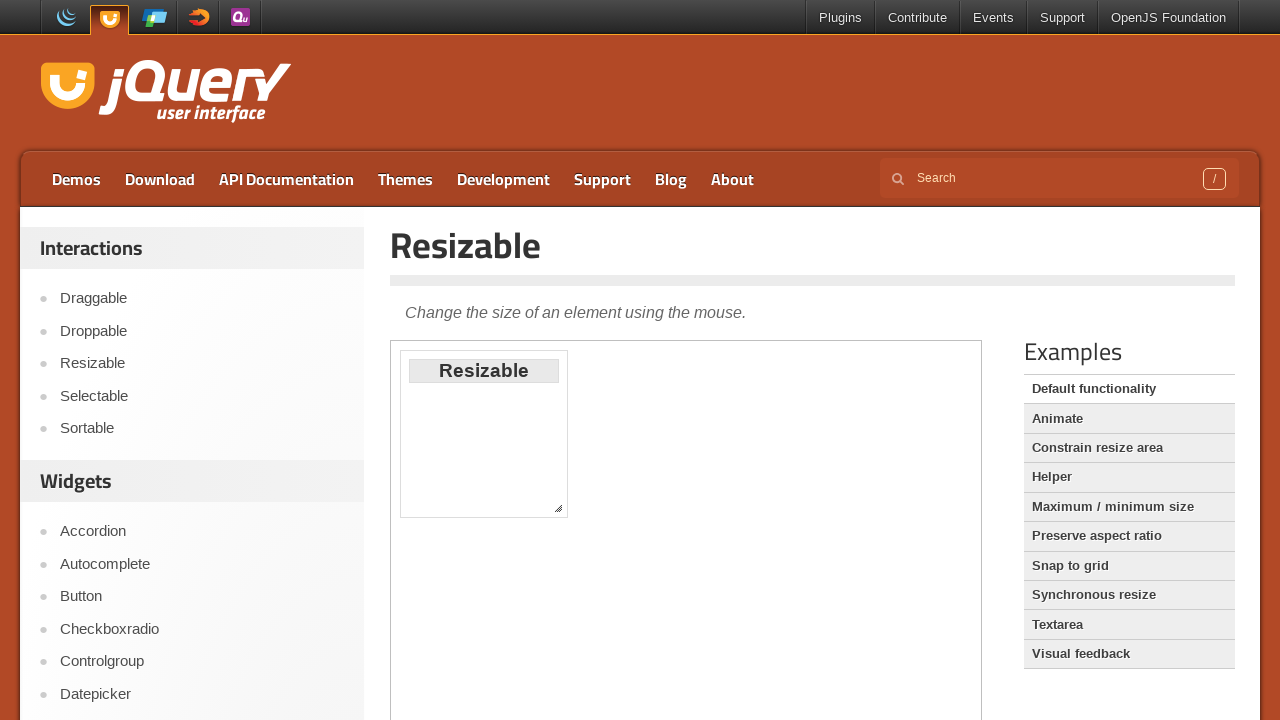

Located the first iframe on the page
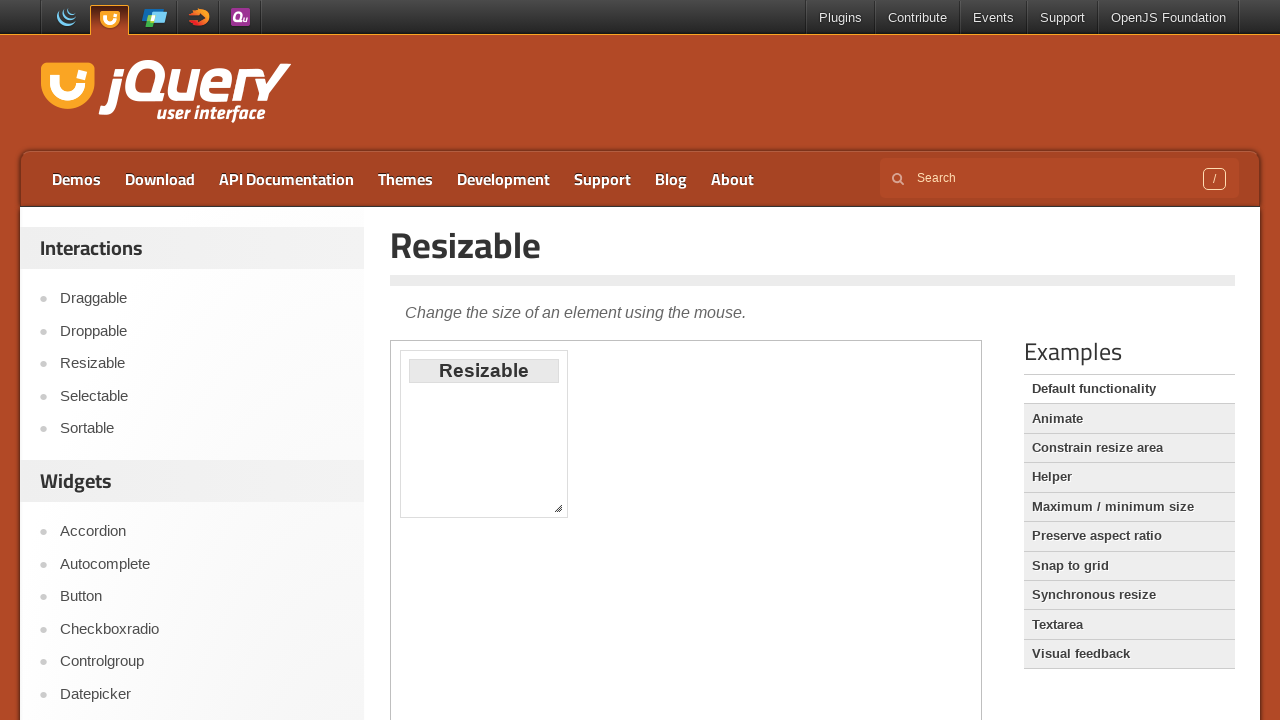

Located the resize handle element in the bottom-right corner
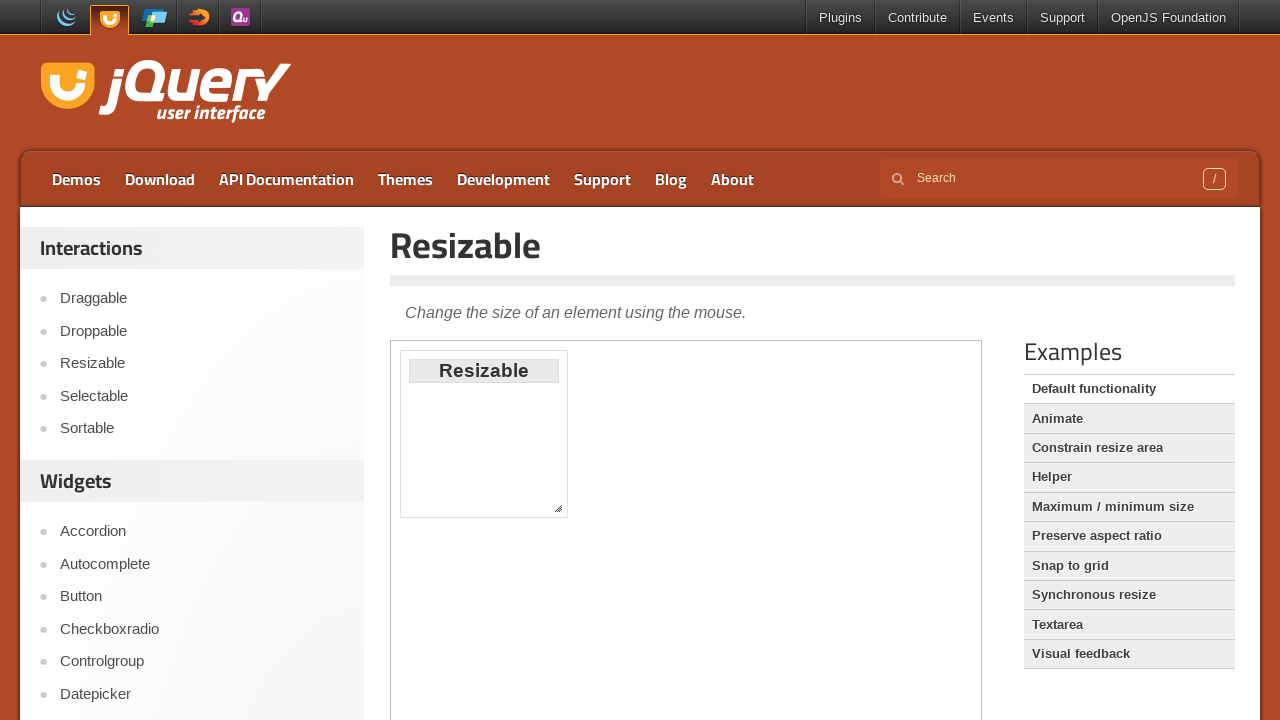

Resize handle became visible
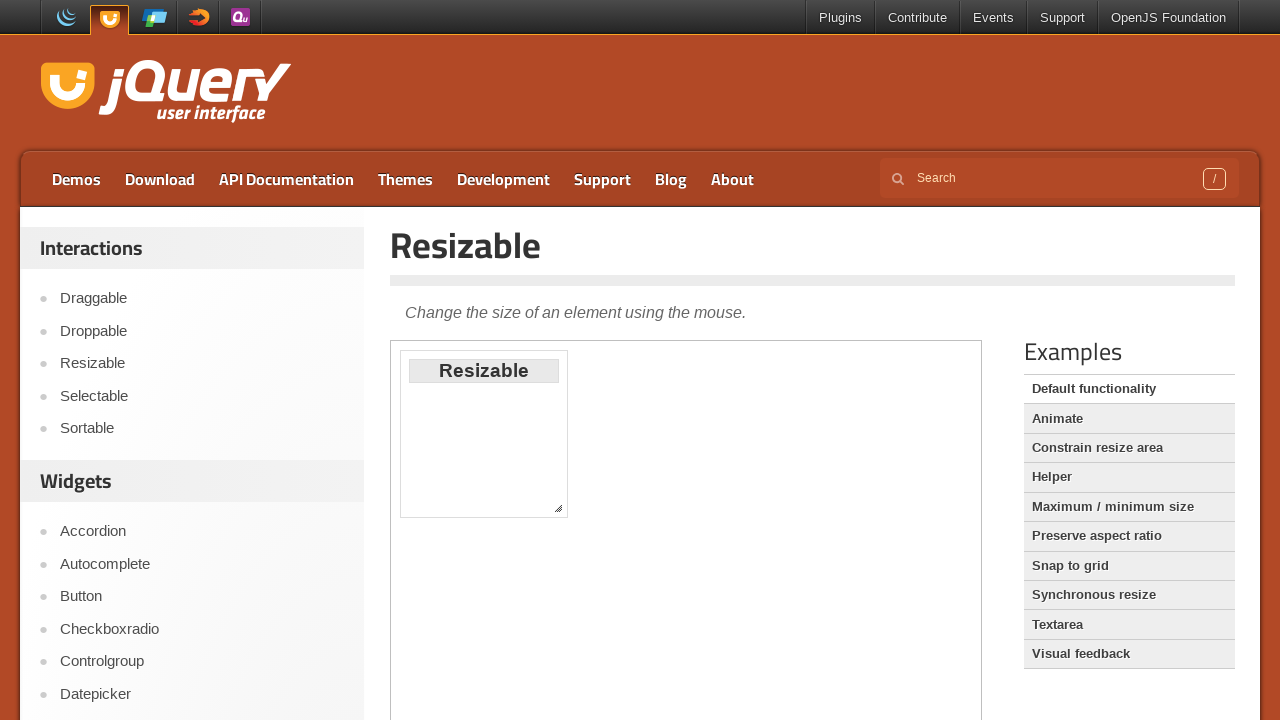

Retrieved bounding box of the resize handle
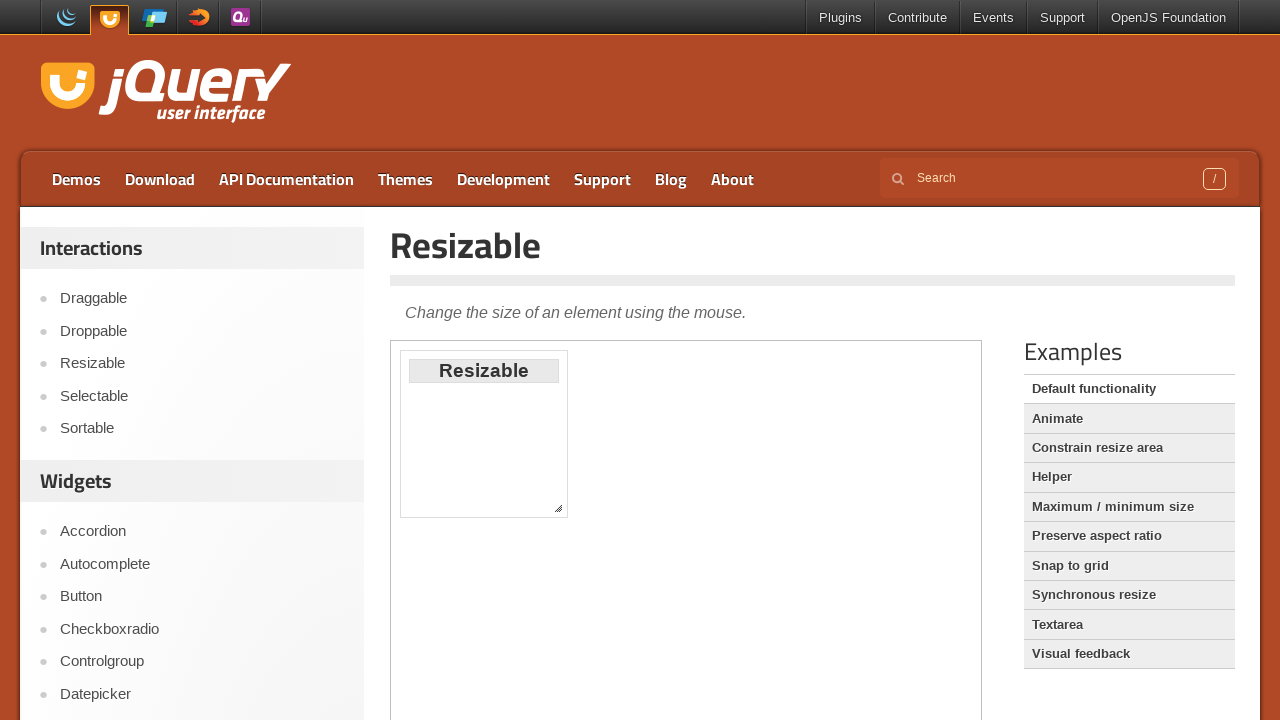

Moved mouse to the center of the resize handle at (558, 508)
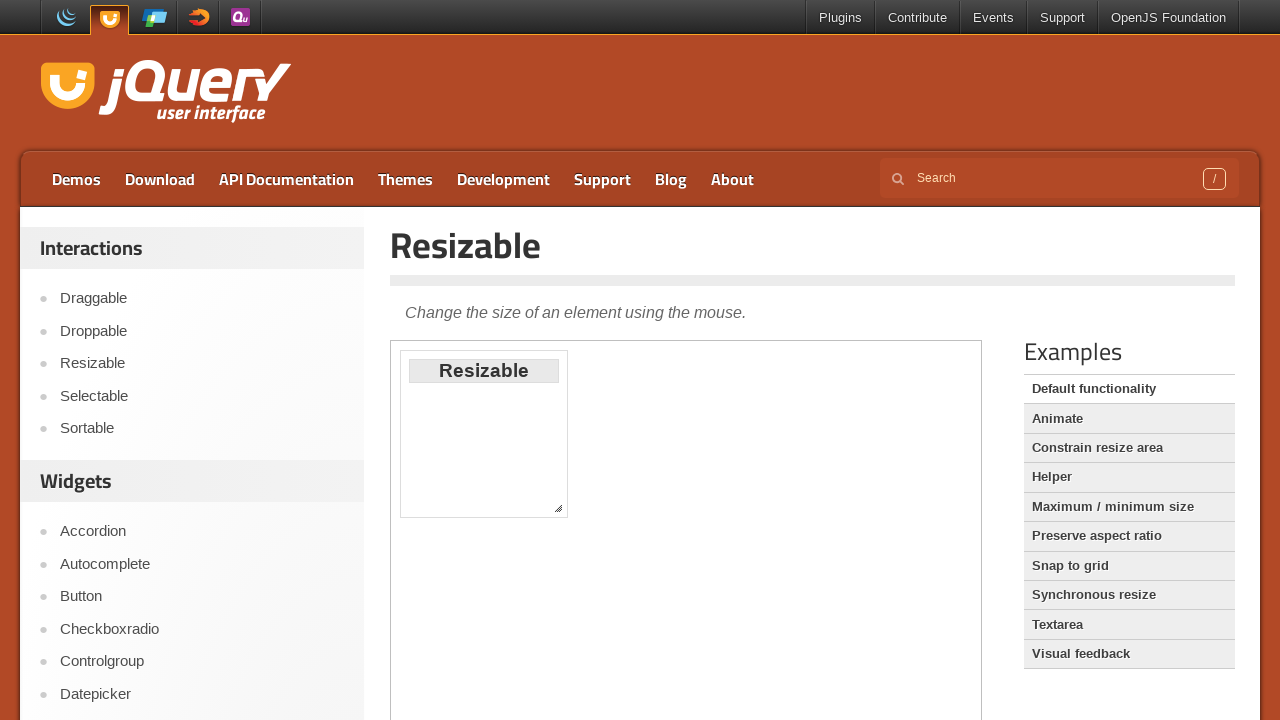

Pressed mouse button down on the resize handle at (558, 508)
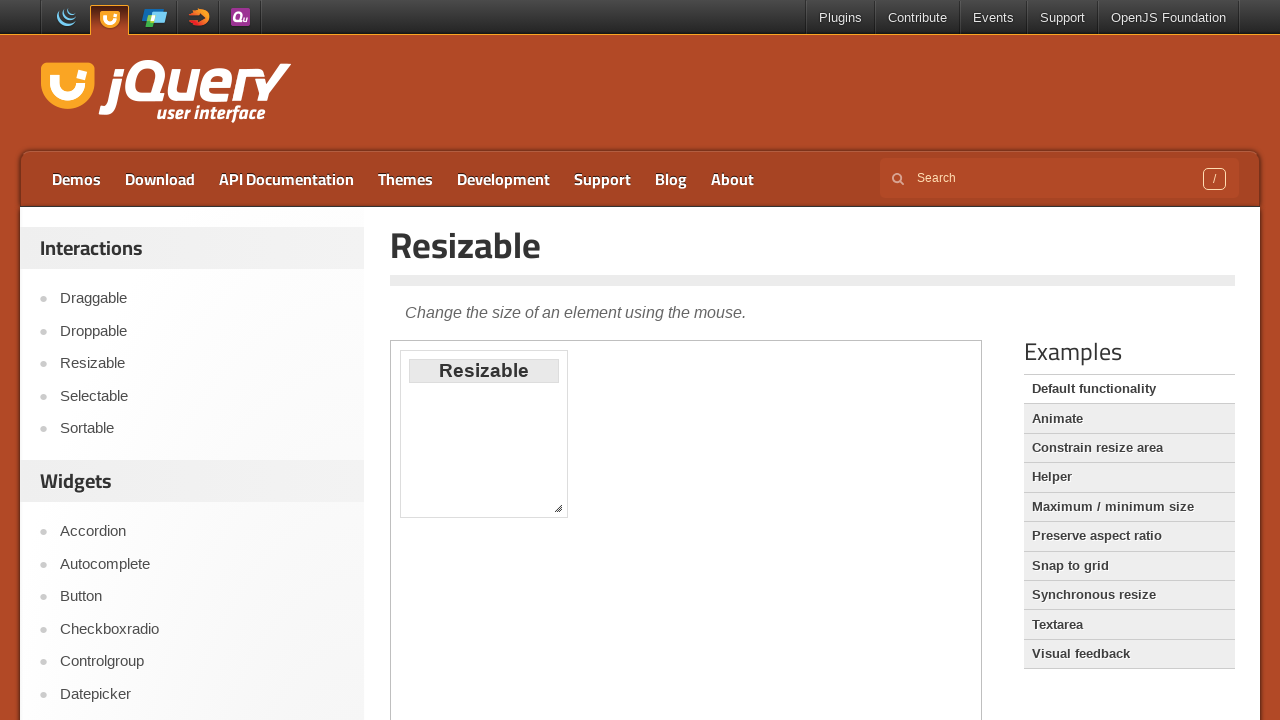

Dragged resize handle 70 pixels right and 40 pixels down at (628, 548)
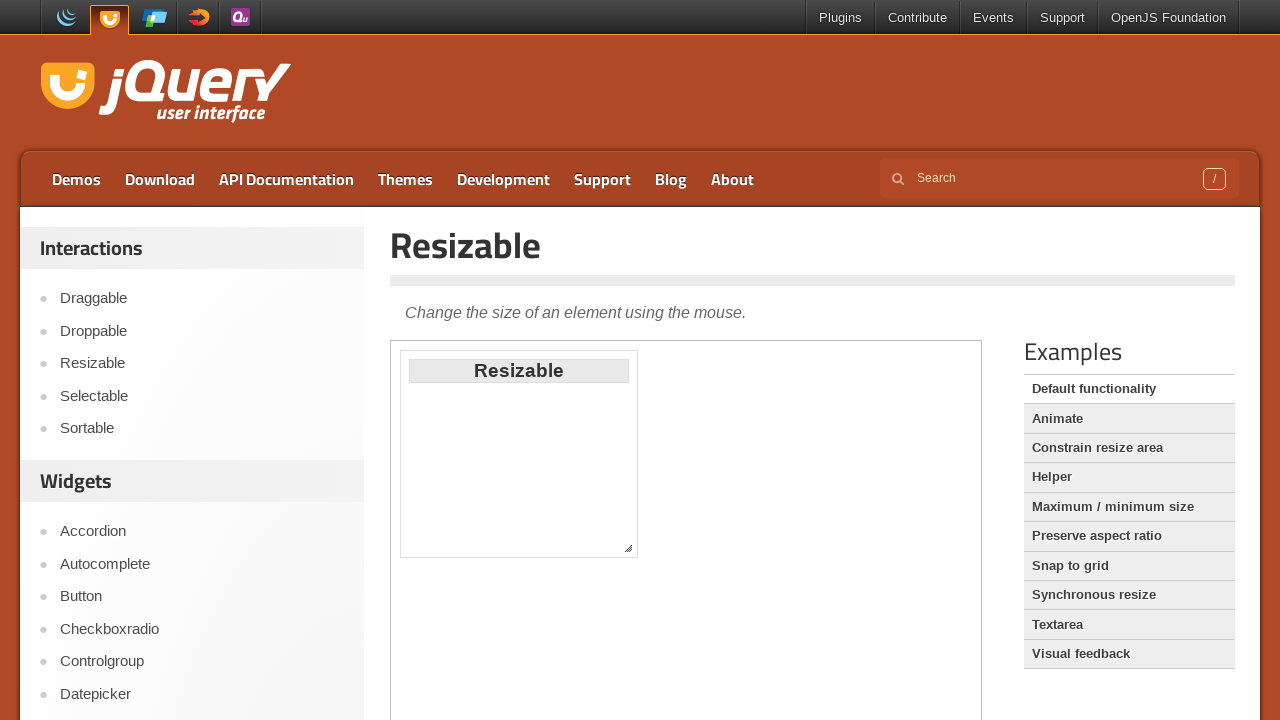

Released mouse button to complete the resize operation at (628, 548)
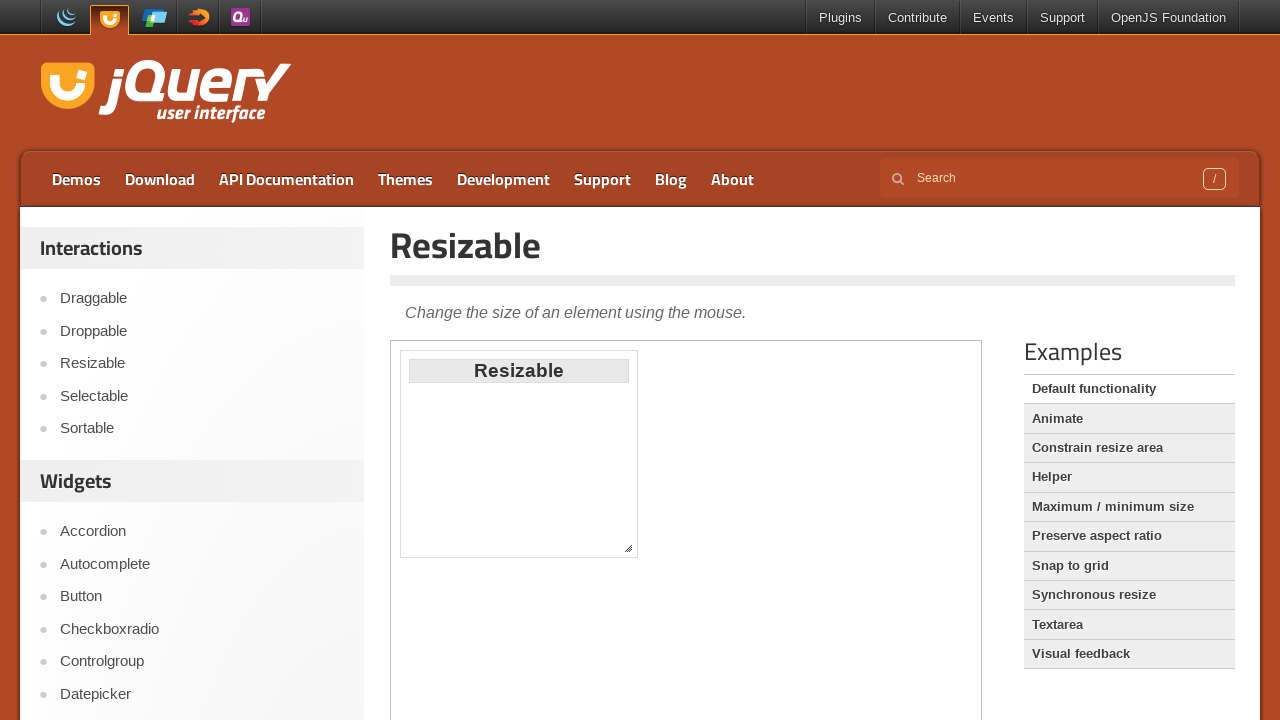

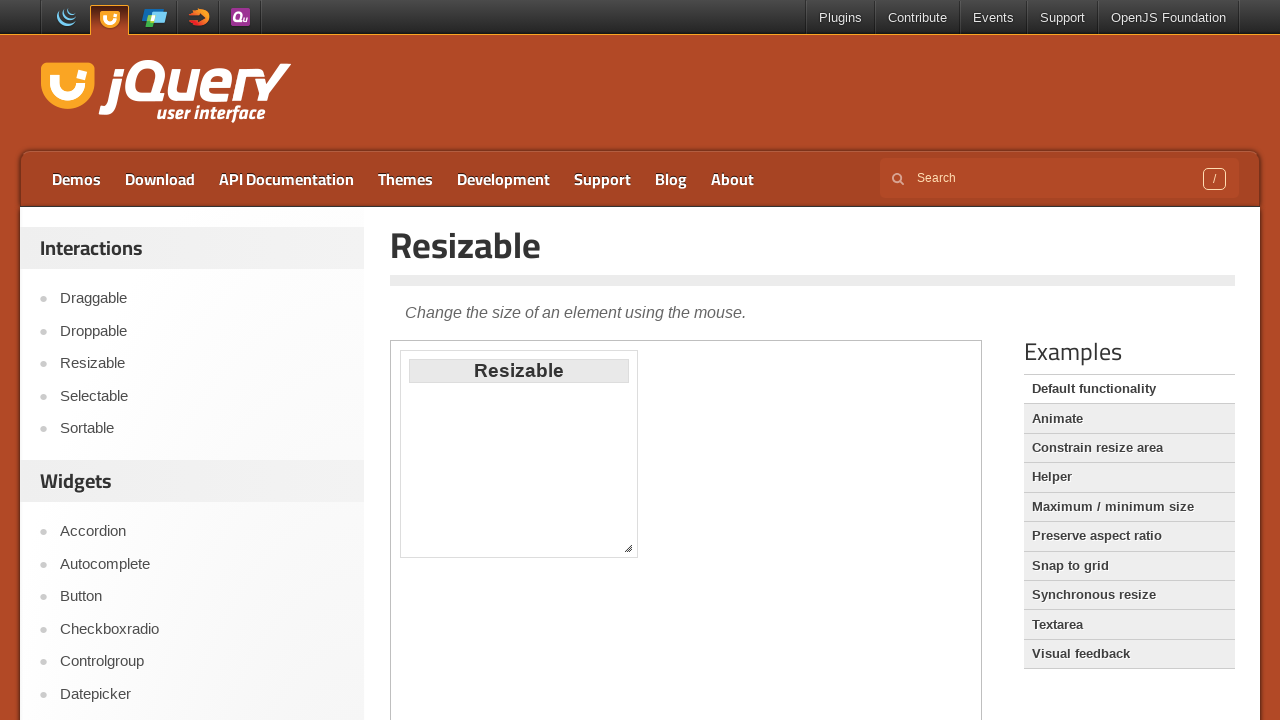